Navigates to the RedBus website and maximizes the browser window. The original script takes a screenshot, which is converted to simply verifying the page loads.

Starting URL: https://www.redbus.in/

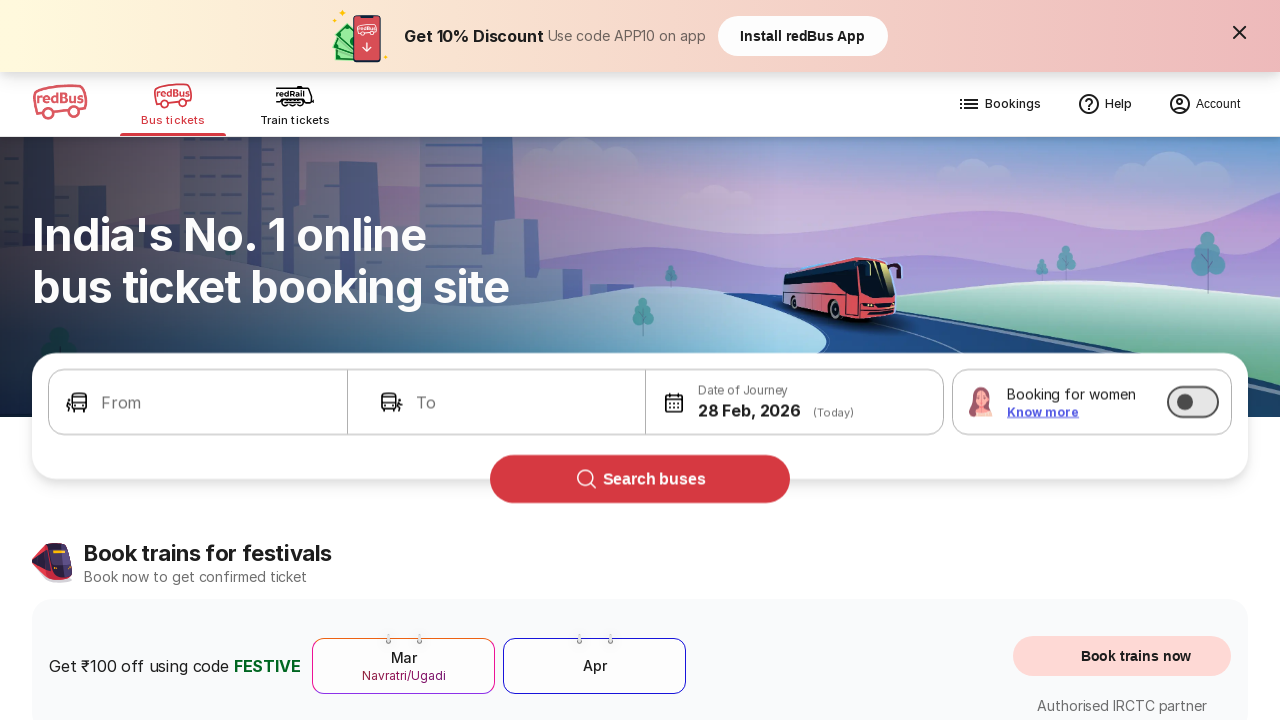

Navigated to RedBus website
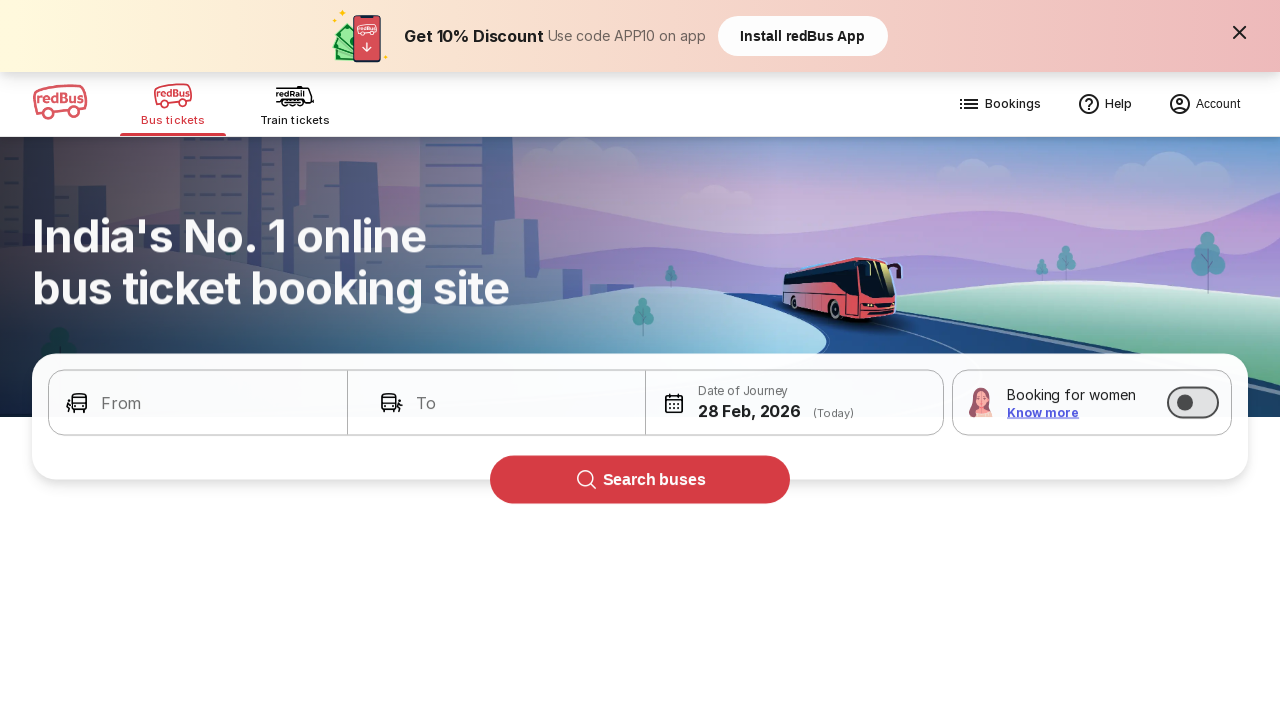

Maximized browser window to 1920x1080
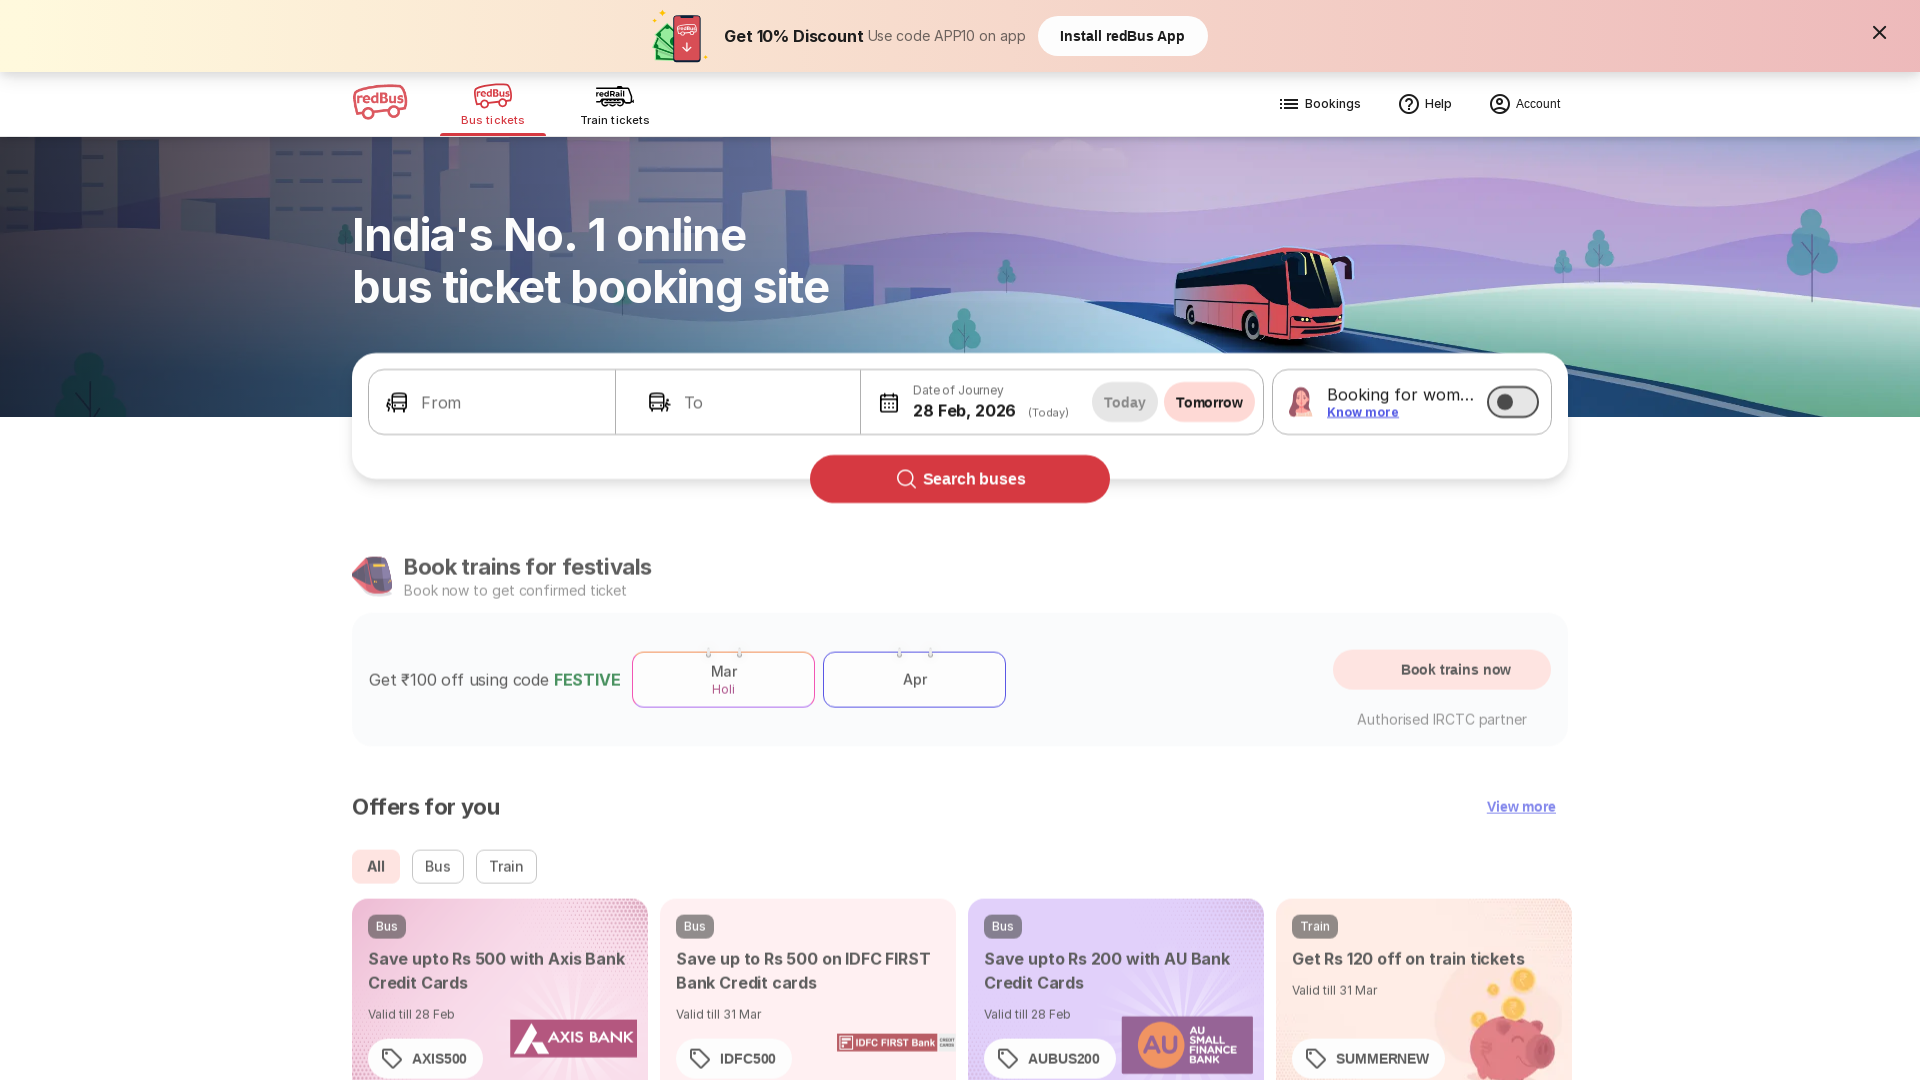

Page fully loaded and network idle
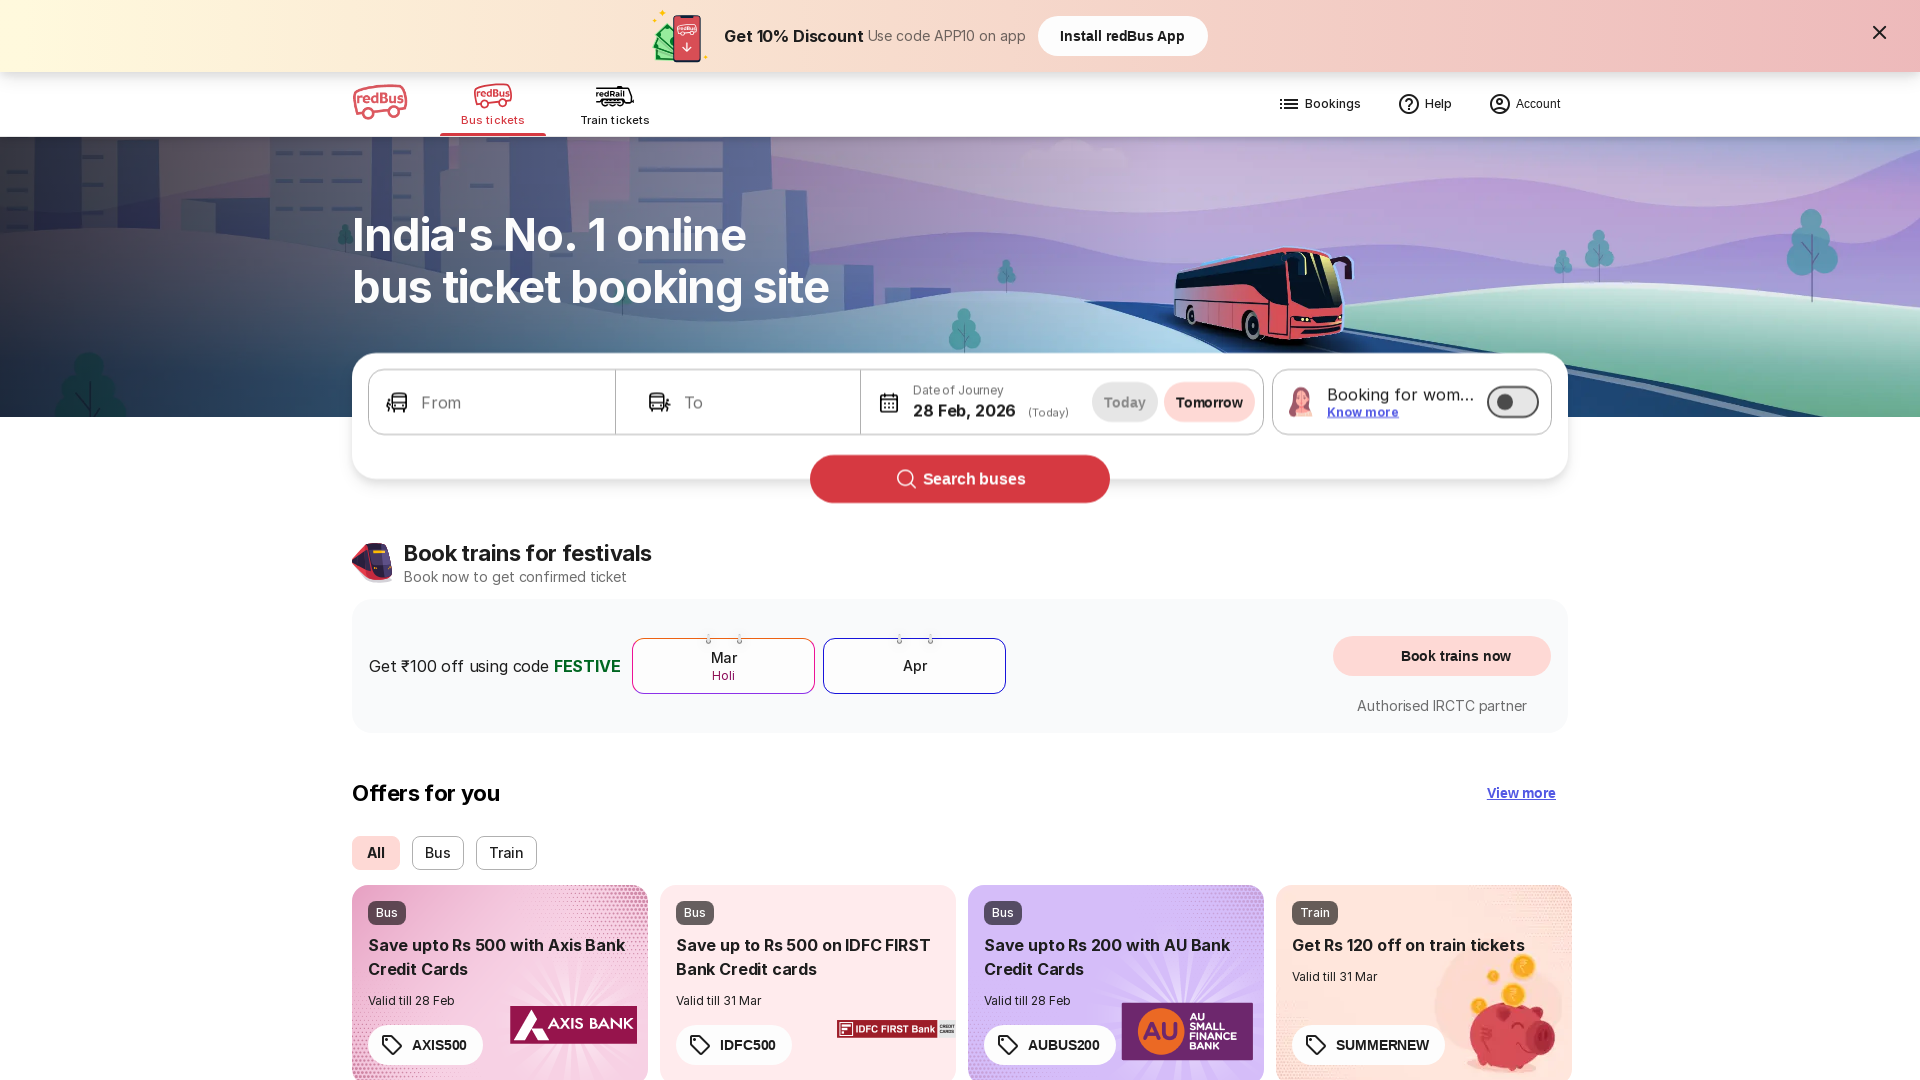

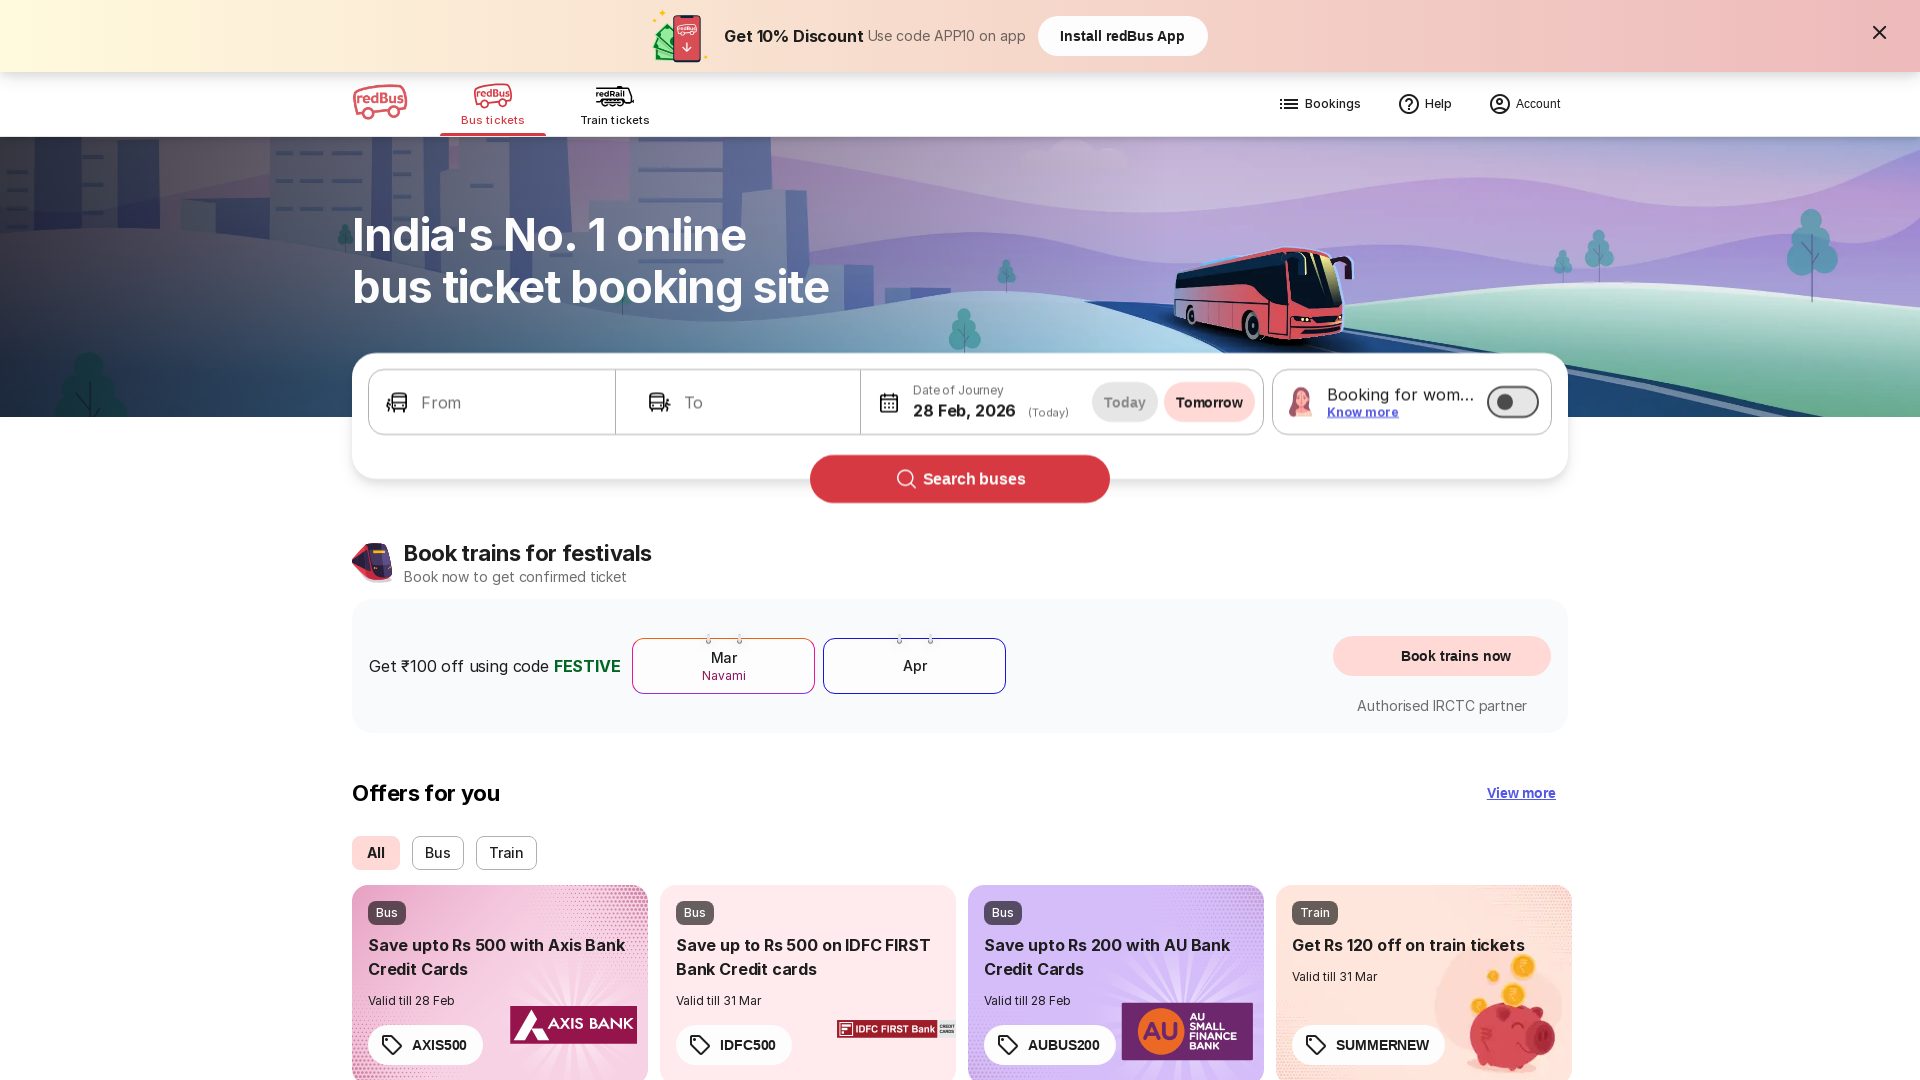